Tests drag and drop functionality by dragging an element from a source position and dropping it onto a target drop zone on a demo page.

Starting URL: http://crossbrowsertesting.github.io/drag-and-drop.html

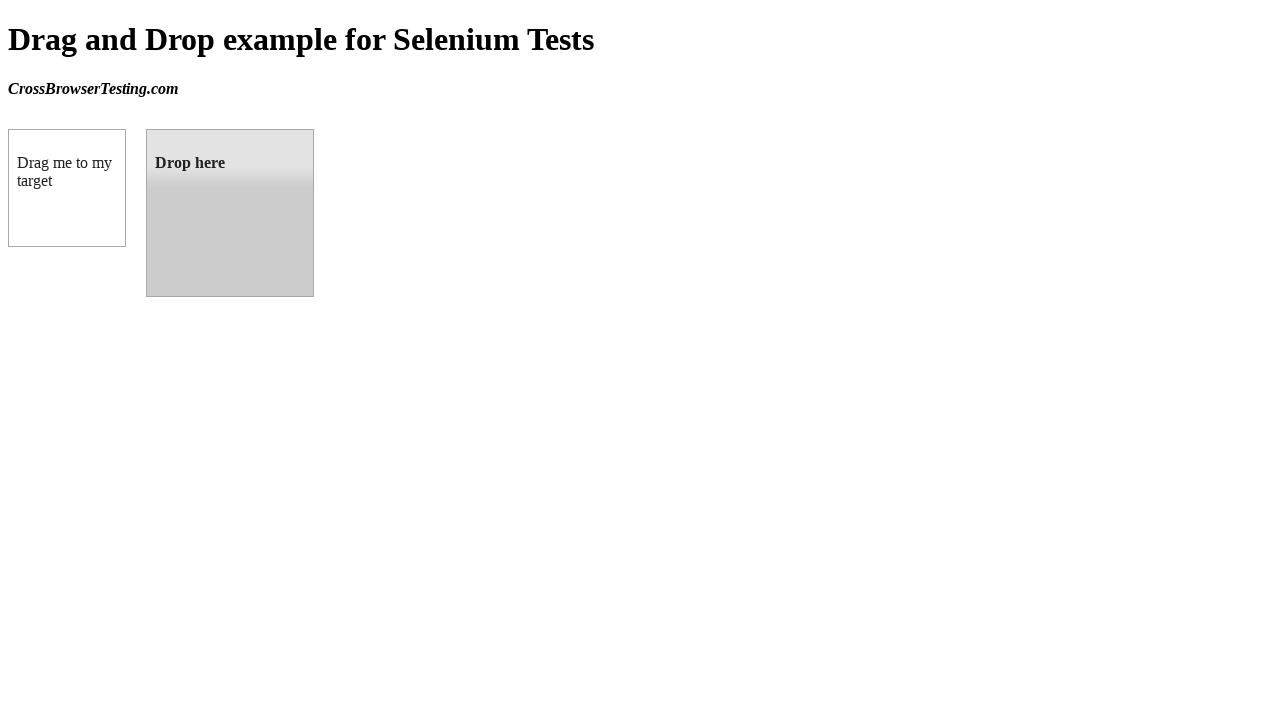

Waited for draggable element to load
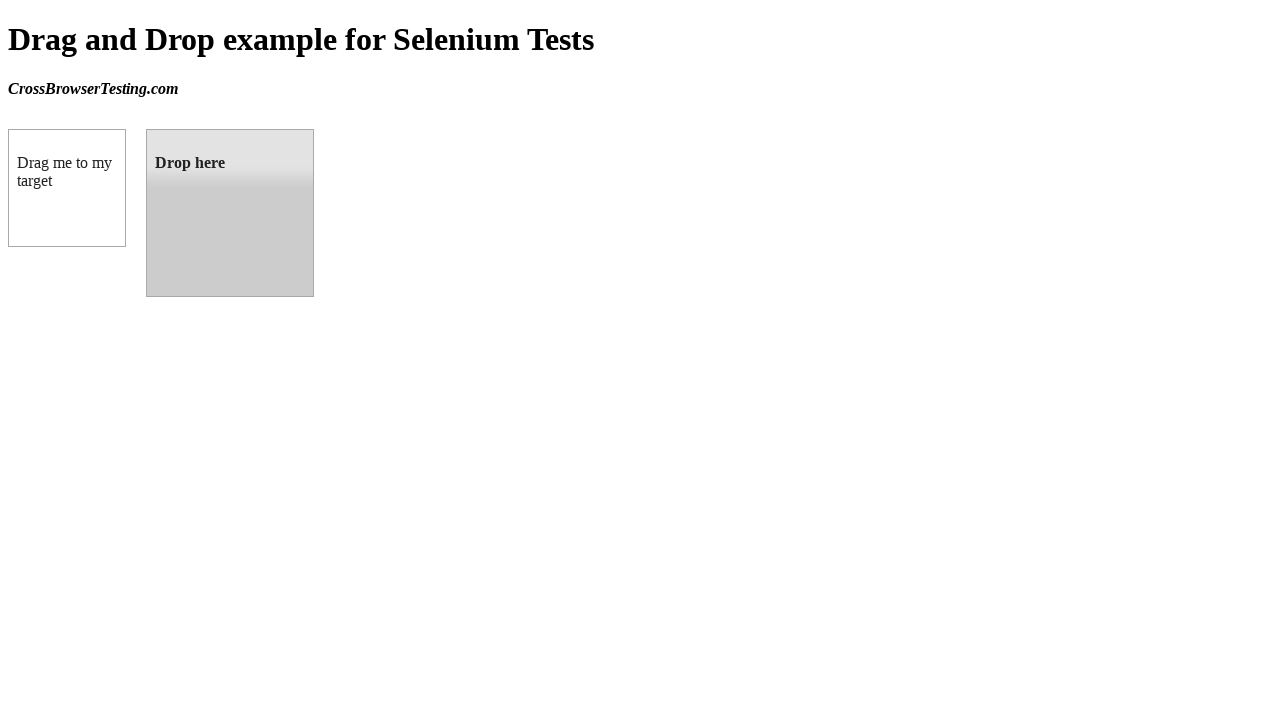

Located the draggable element
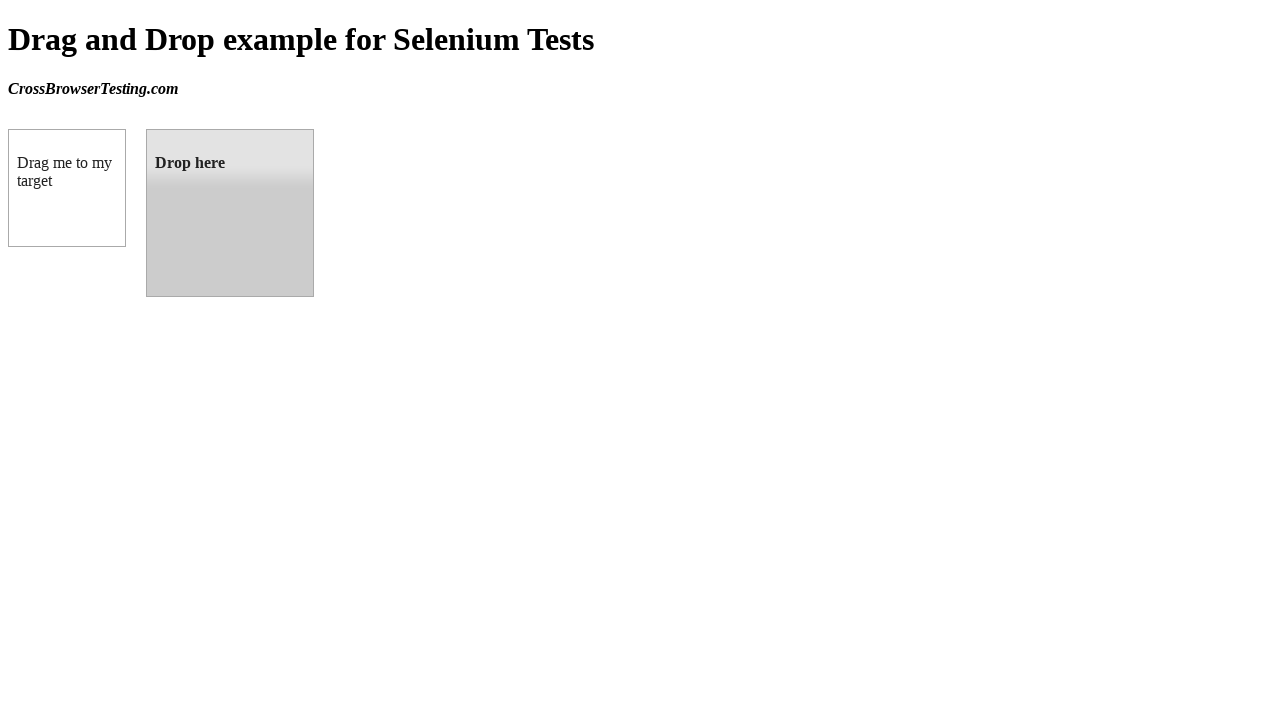

Located the droppable target zone
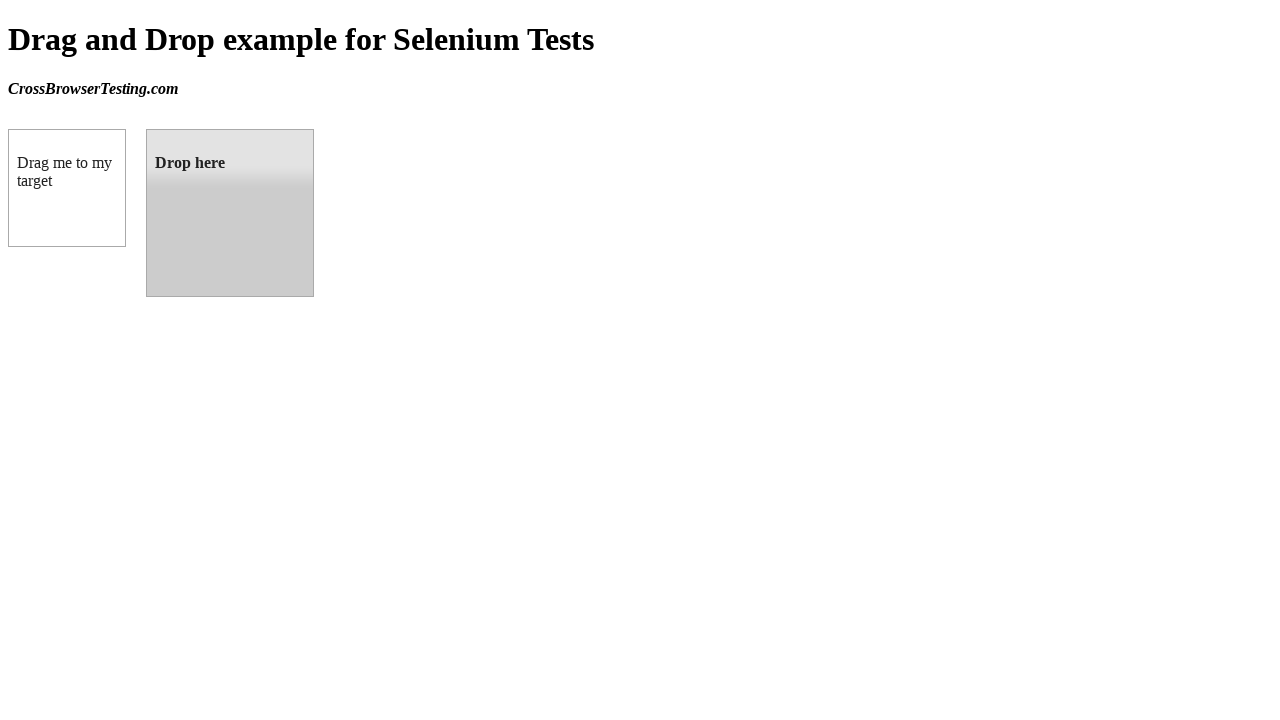

Dragged element from source and dropped it onto target zone at (230, 213)
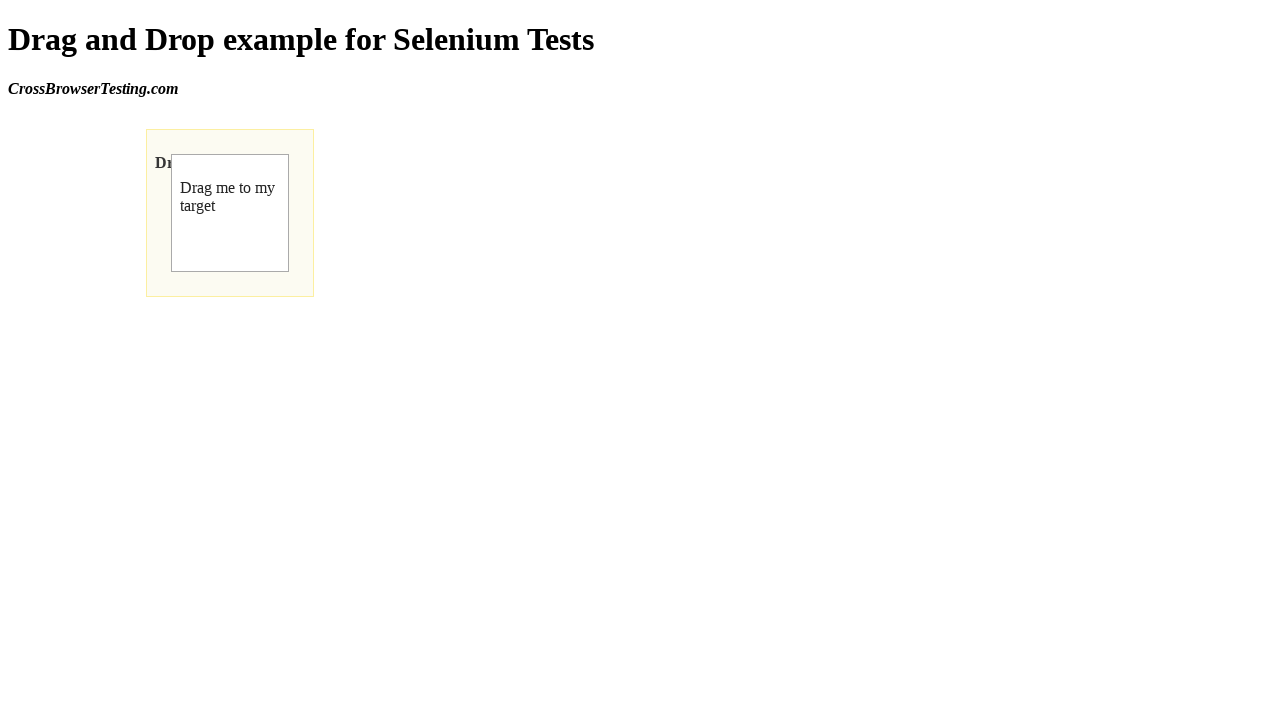

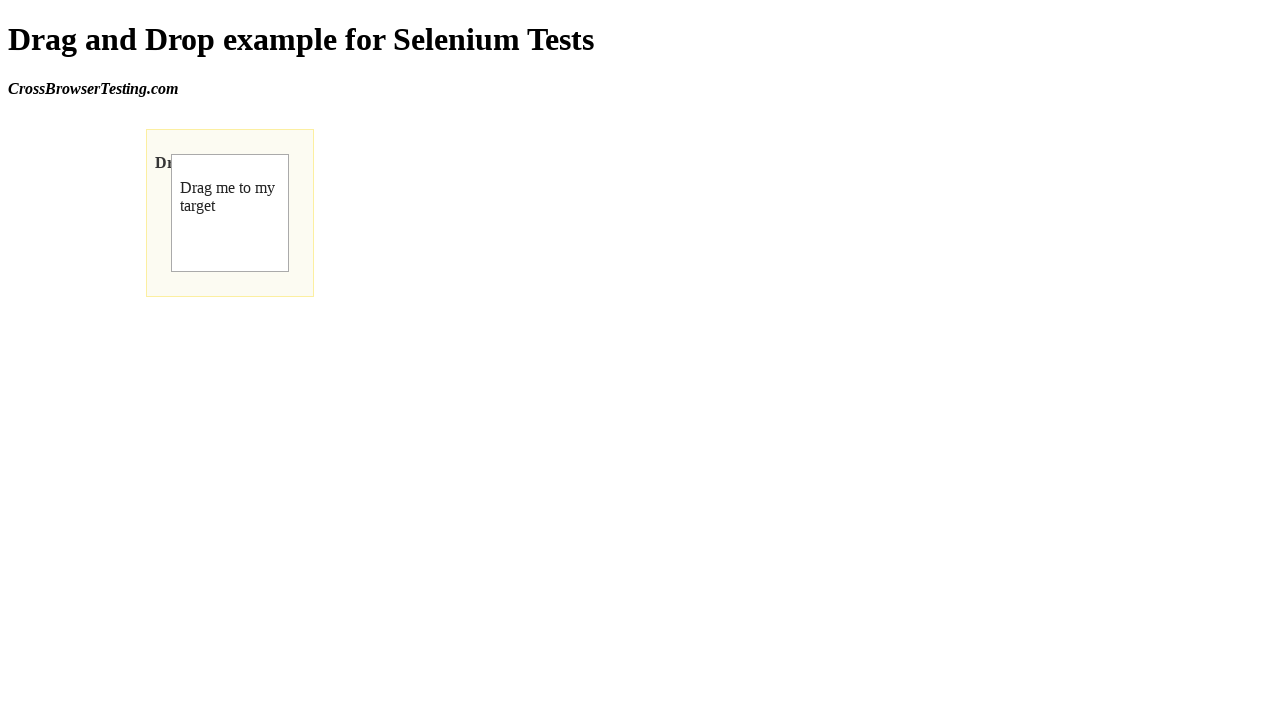